Tests dark theme toggle on Ethermine by clicking the theme switch button and verifying the theme attribute changes

Starting URL: https://ethermine.org/

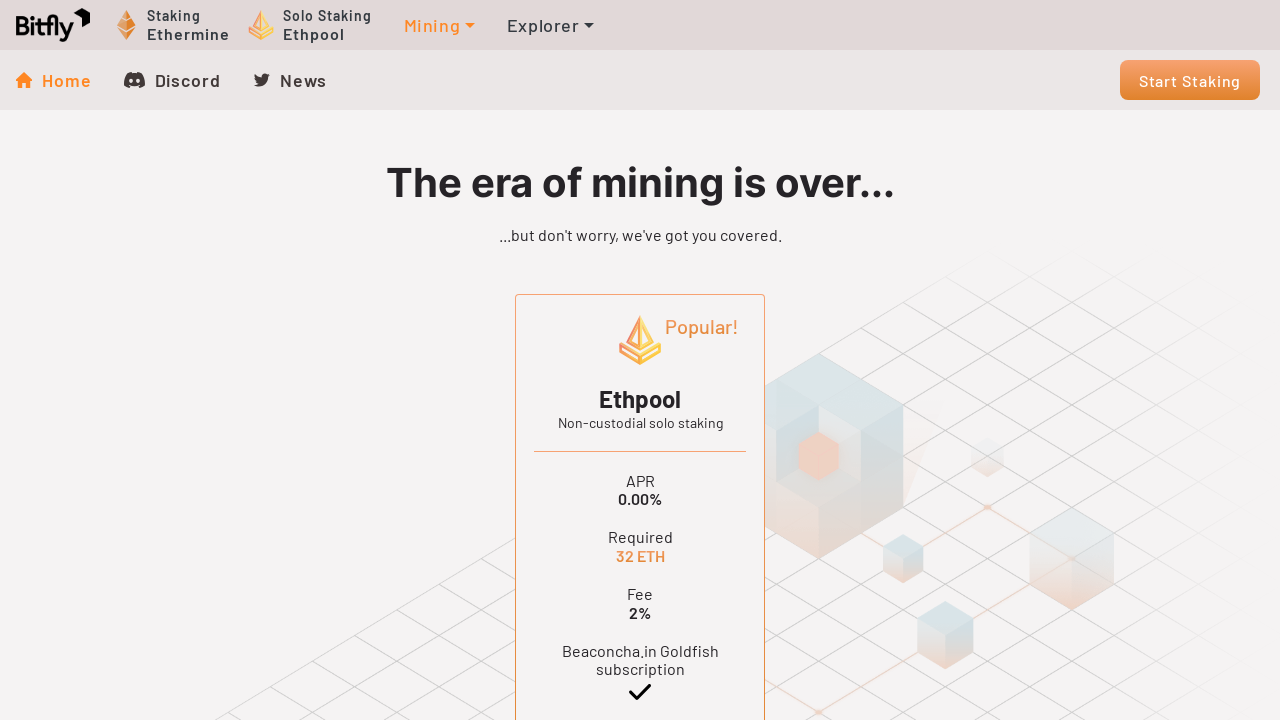

Clicked theme switch button to toggle dark theme at (186, 674) on .theme-switch
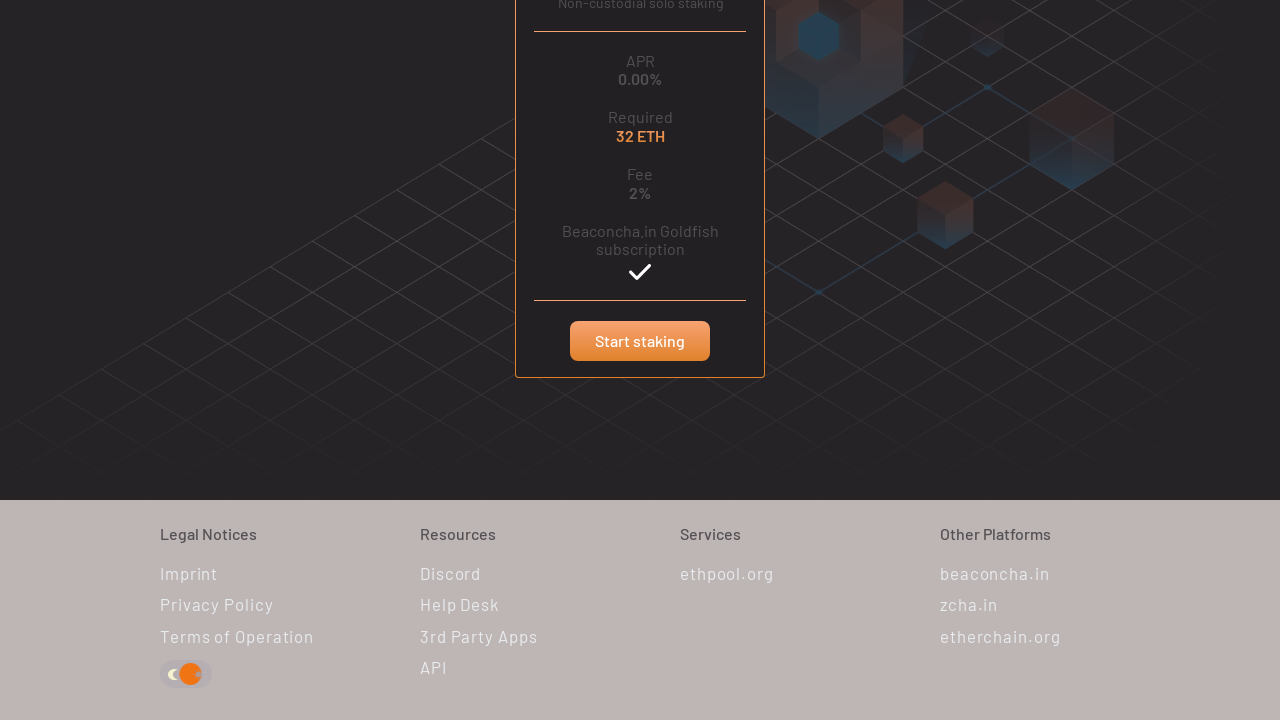

Retrieved data-theme attribute from html element
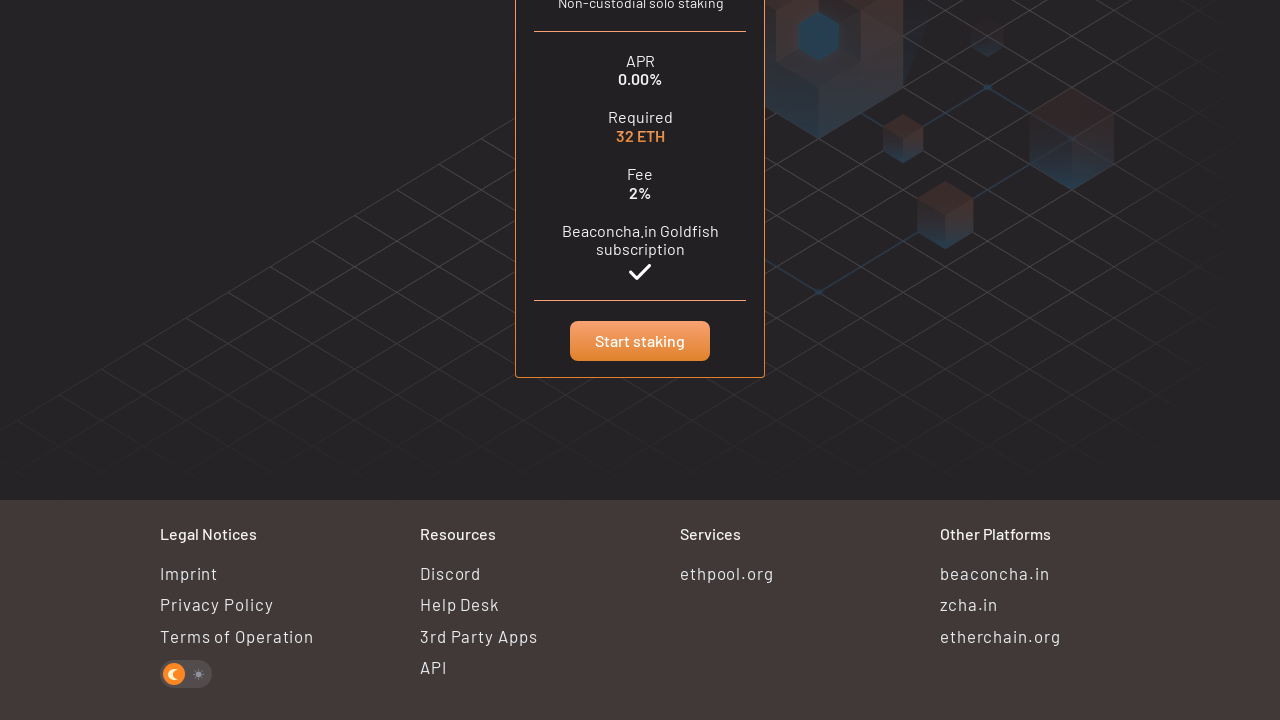

Verified that theme attribute is set to 'dark'
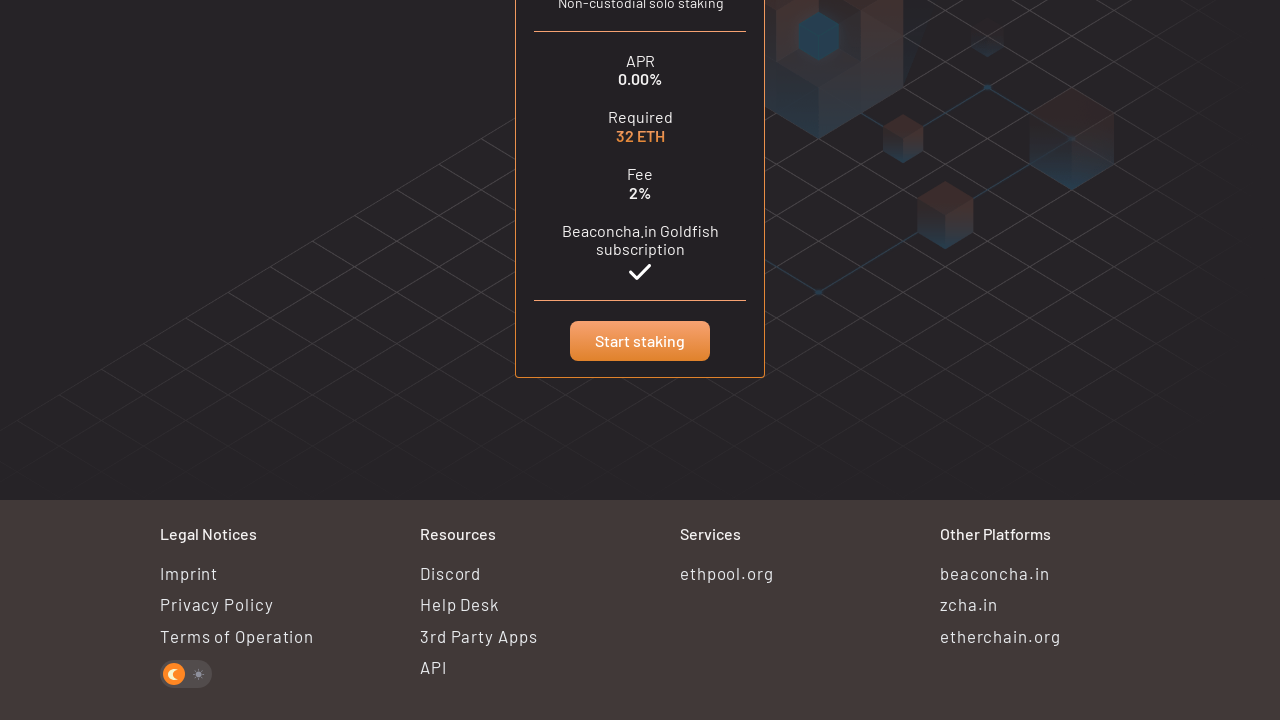

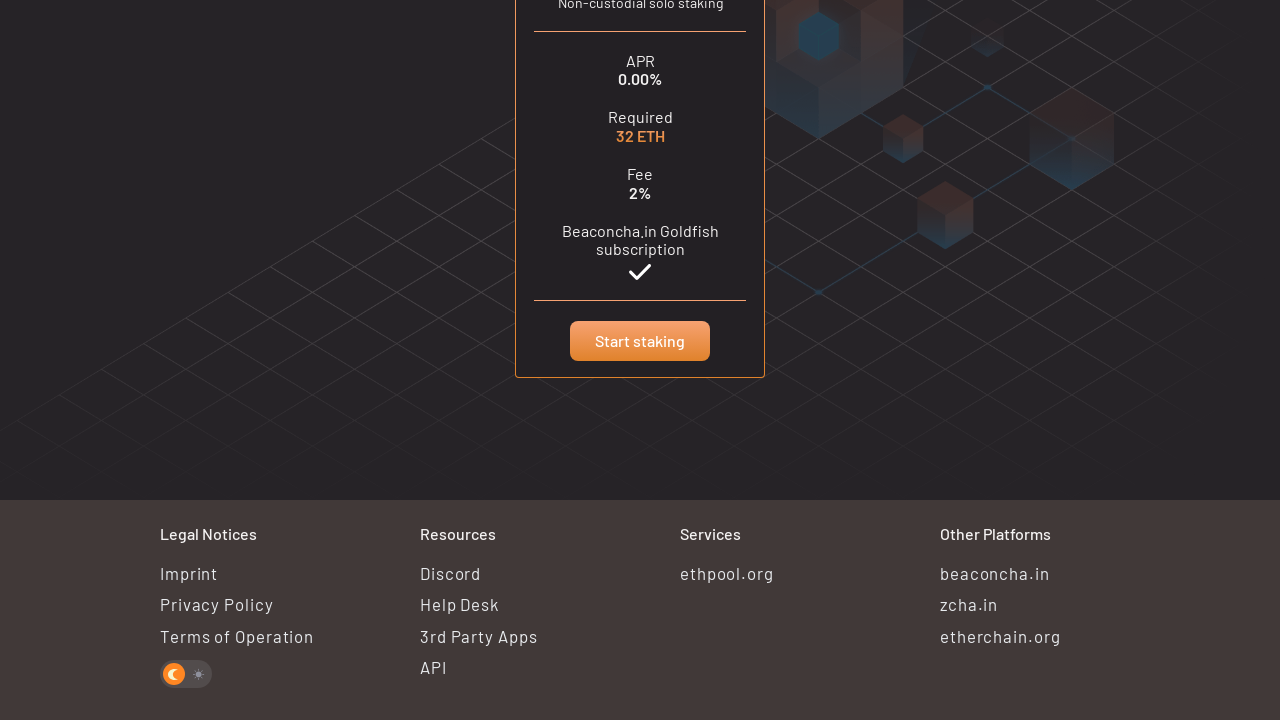